Tests form interaction on a practice automation website by clicking a radio button, filling a text input, and checking a checkbox using JavaScript execution

Starting URL: https://testautomationpractice.blogspot.com/

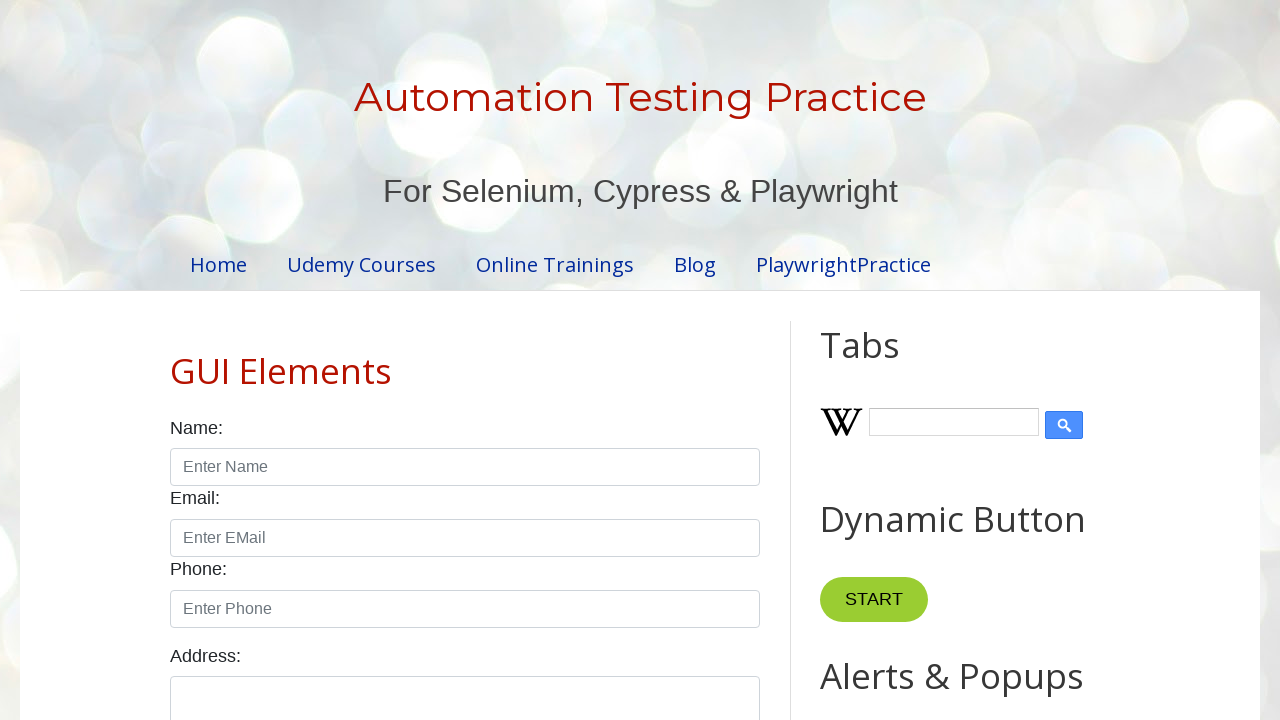

Clicked male radio button at (176, 360) on xpath=//input[@id='male']
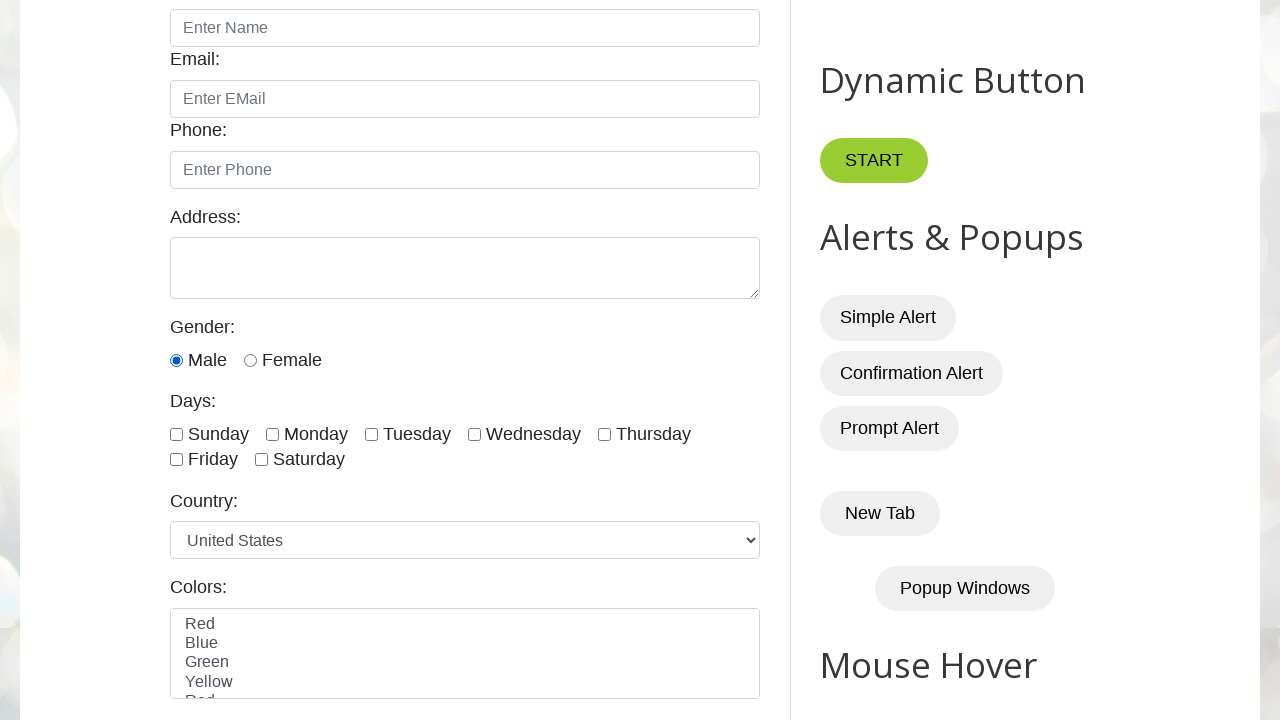

Filled name input field with 'abc' on //input[@id='name']
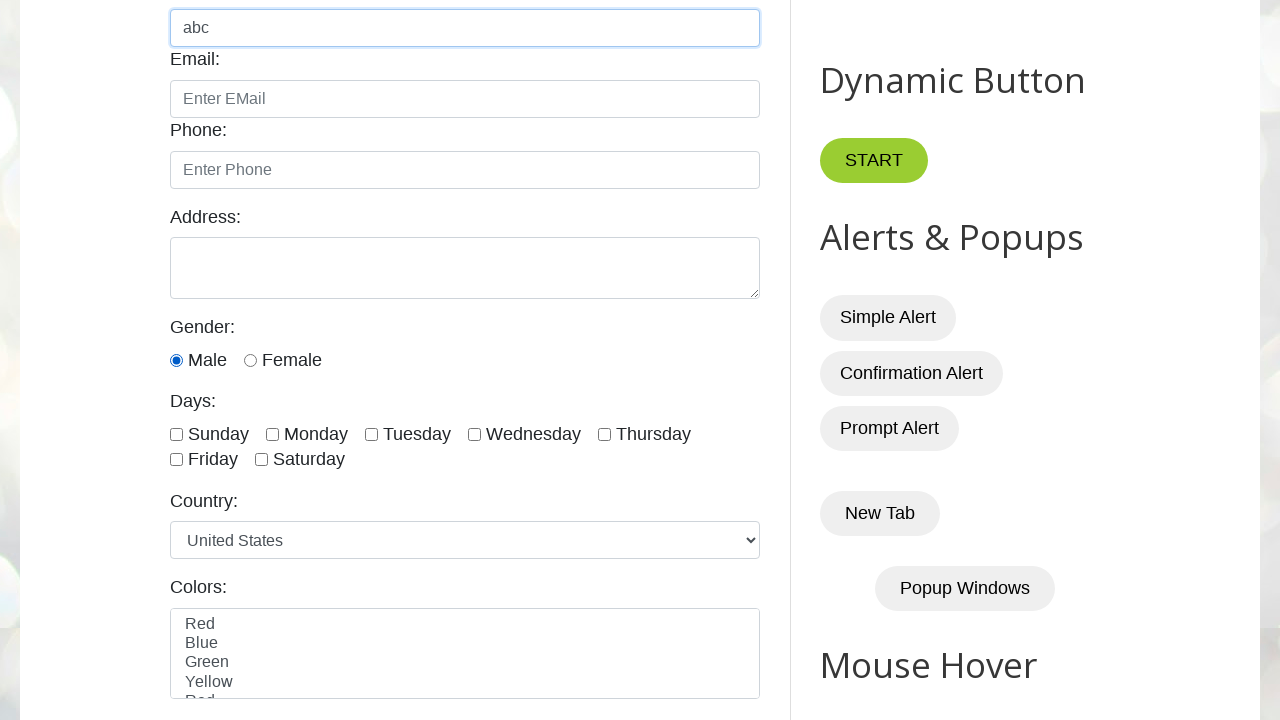

Clicked first checkbox in form group at (176, 434) on xpath=//div[@class='form-group']//input[@type='checkbox']
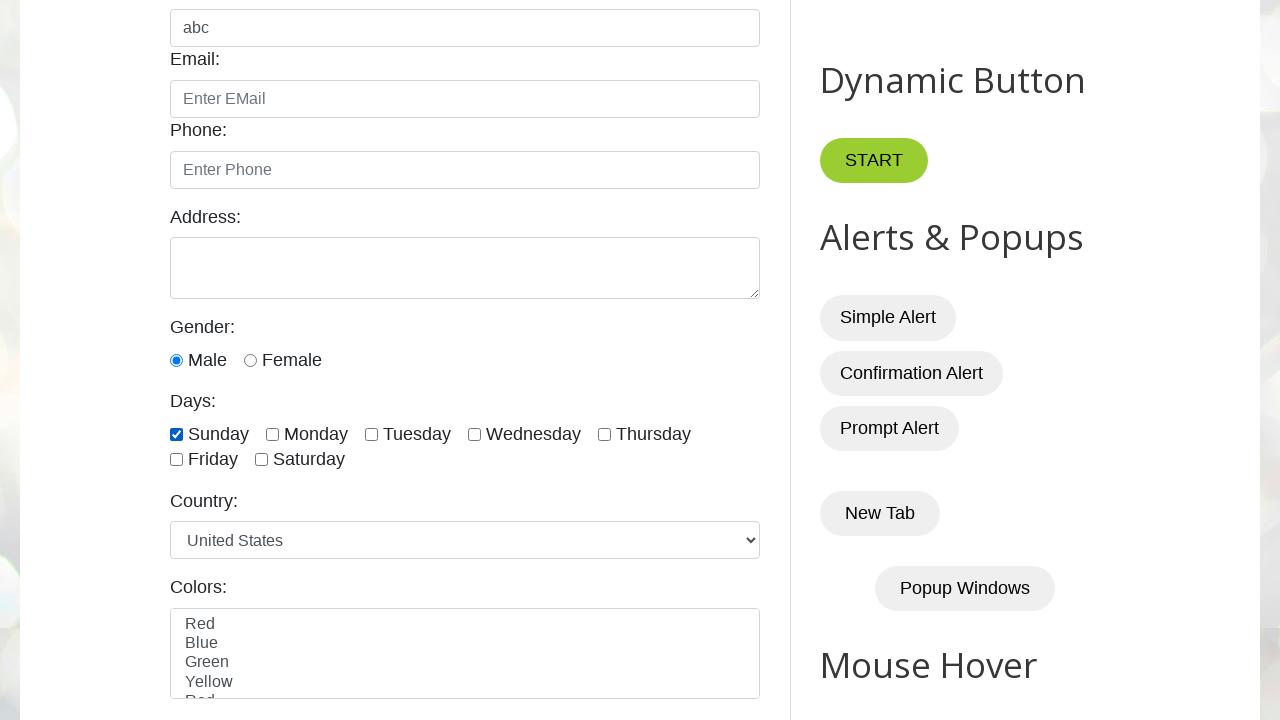

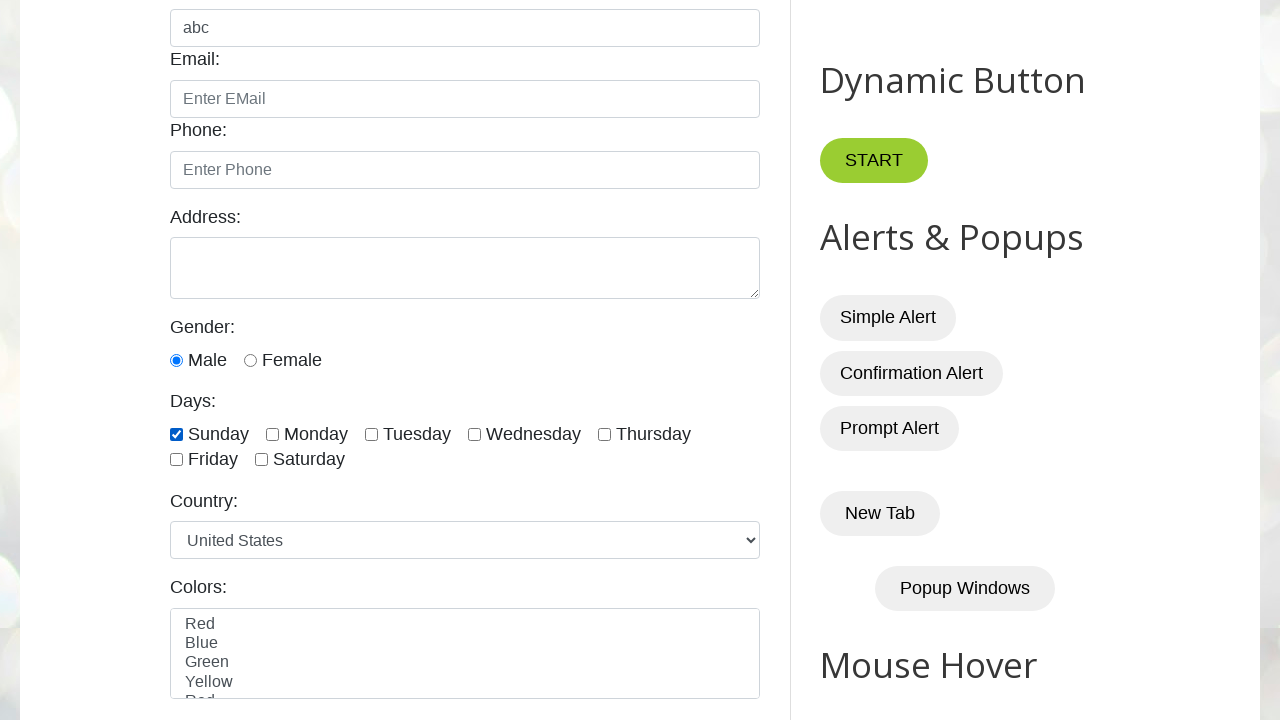